Tests calendar control interaction by clicking on a datepicker and extracting the current month and year values from the calendar widget

Starting URL: http://seleniumpractise.blogspot.com/2016/08/how-to-handle-calendar-in-selenium.html

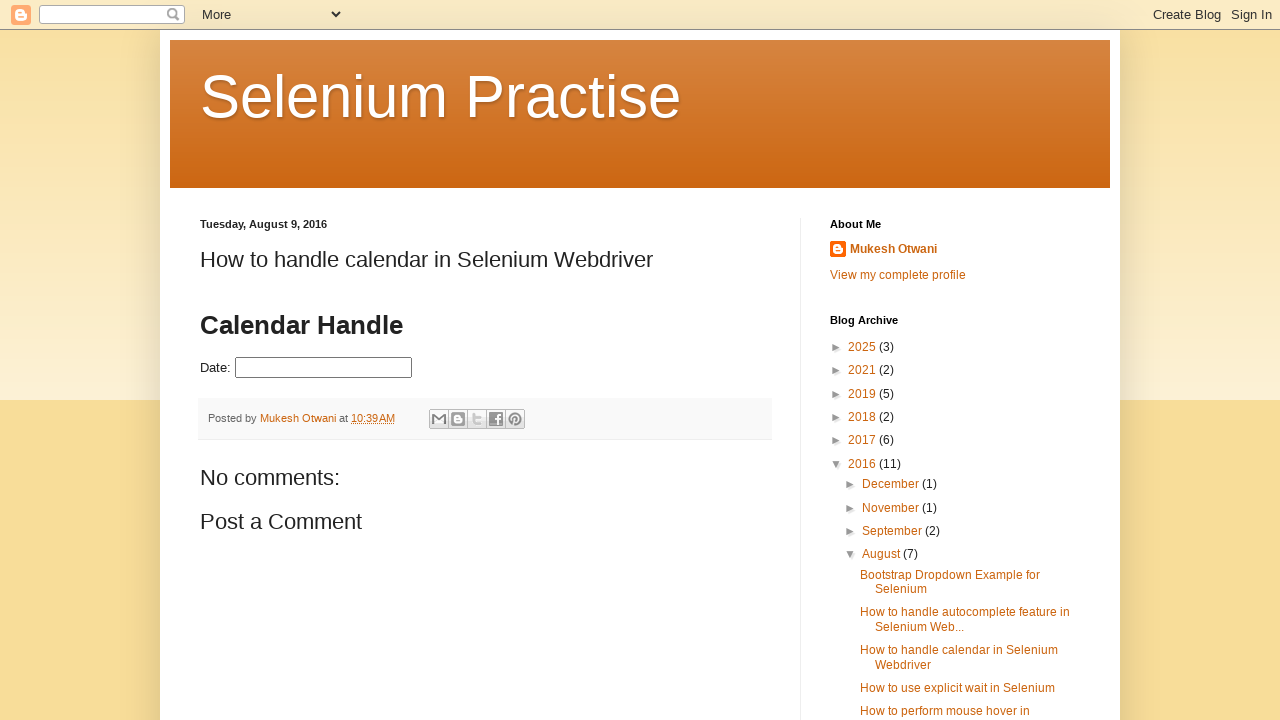

Clicked on datepicker to open calendar widget at (324, 368) on #datepicker
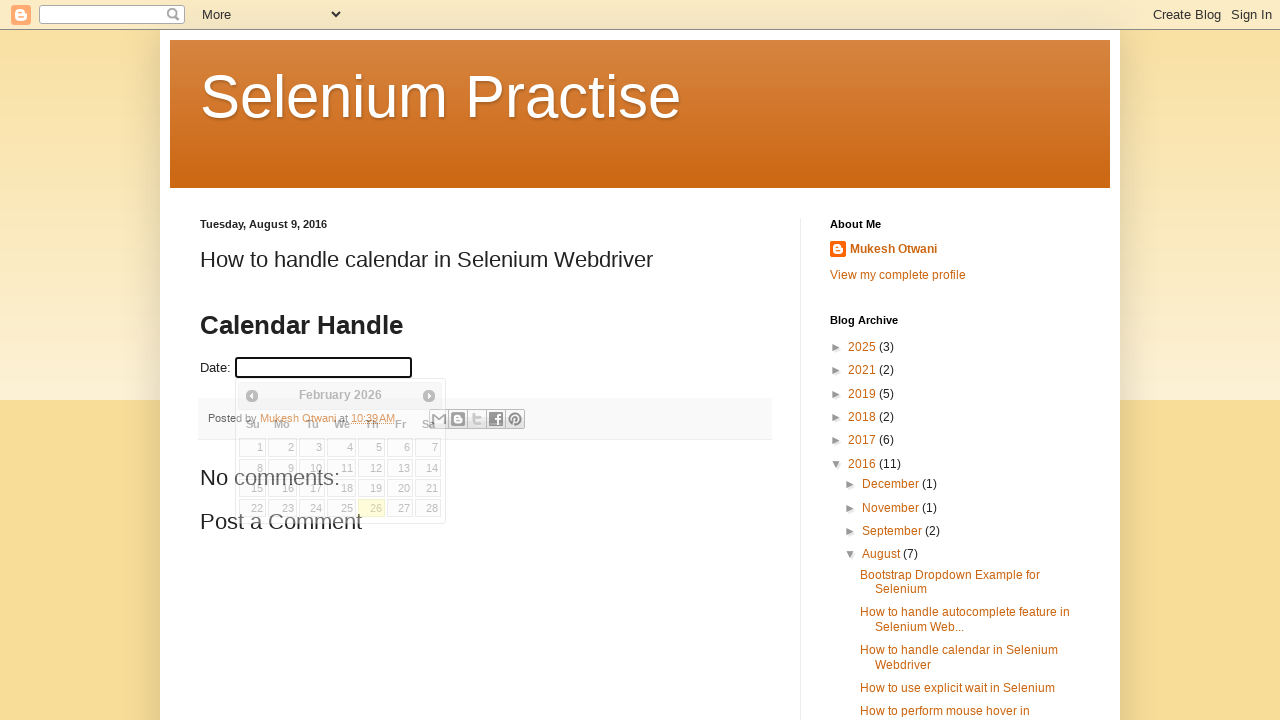

Calendar widget became visible
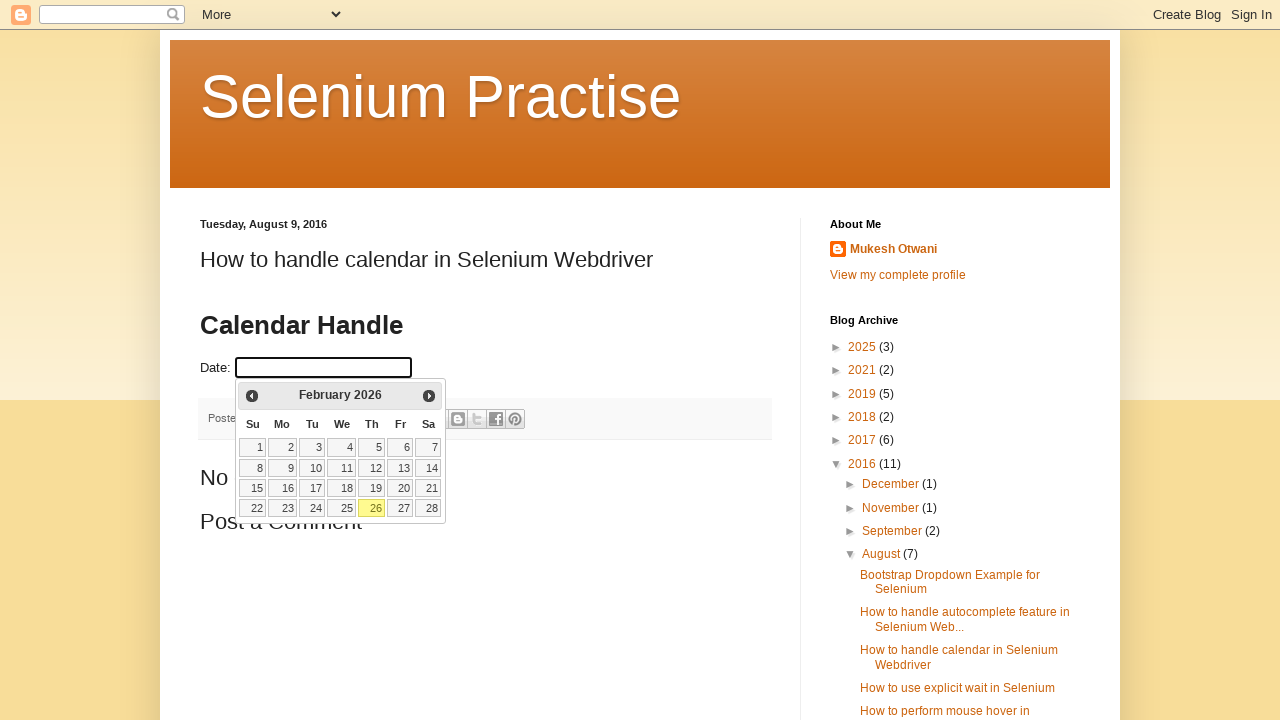

Extracted month value from calendar
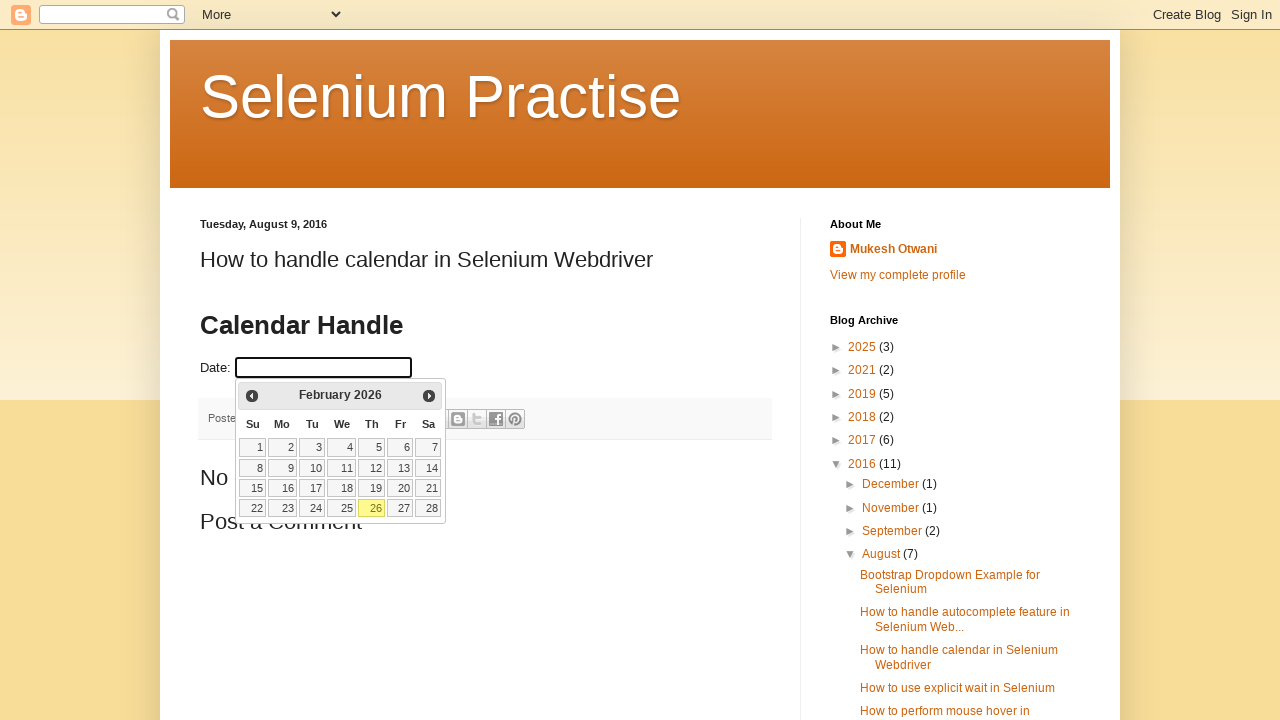

Extracted year value from calendar
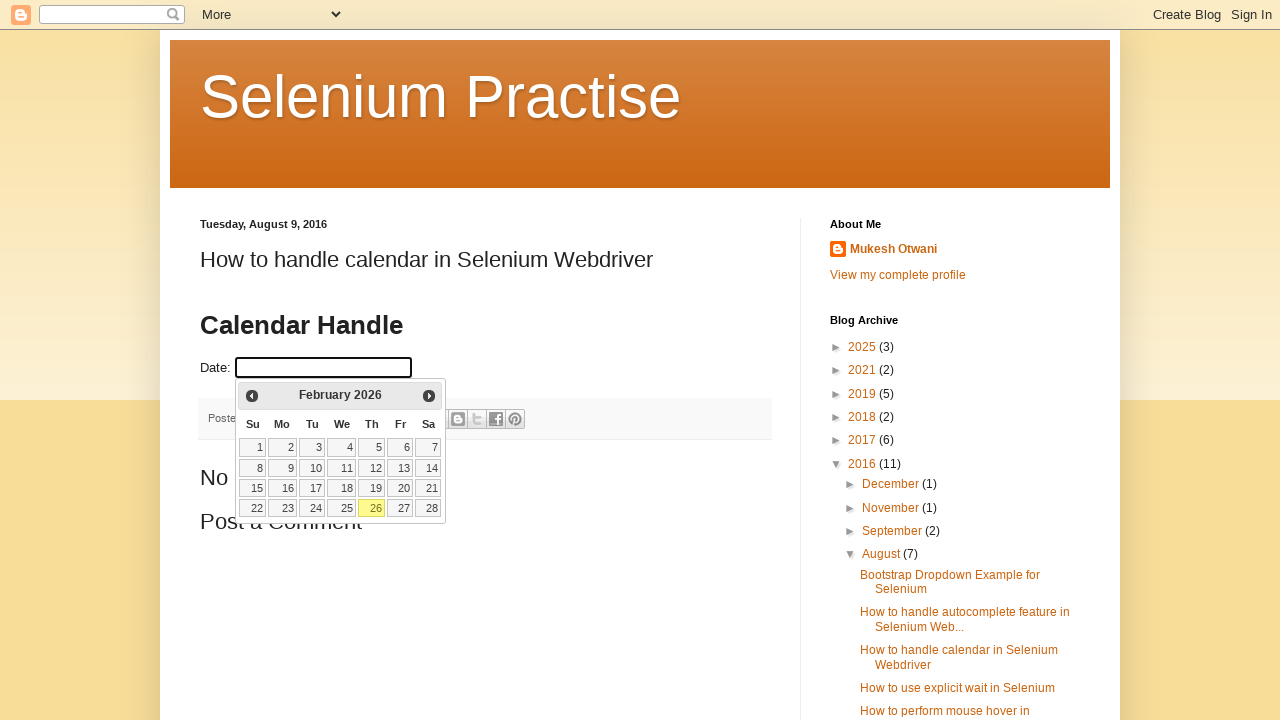

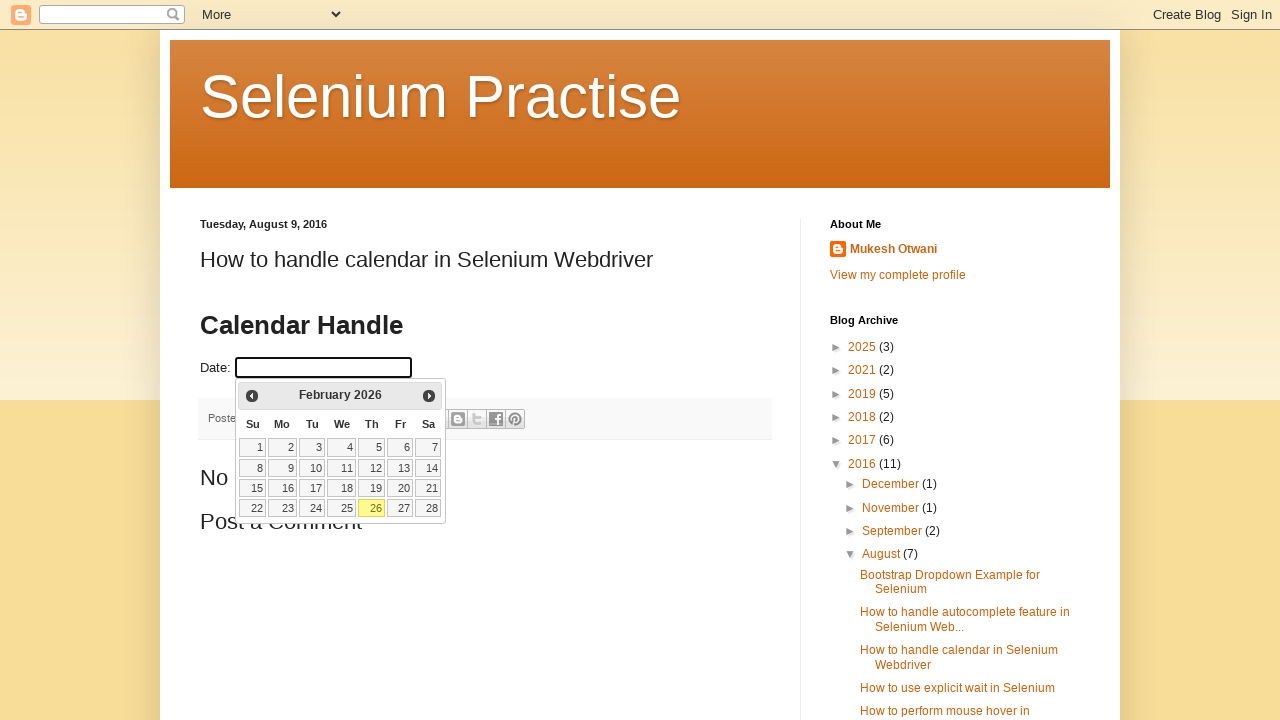